Tests scrollbar functionality by scrolling down the page using PAGE_DOWN key on an element, then performing page down and page up actions using keyboard interactions.

Starting URL: https://www.techlistic.com/p/selenium-practice-form.html

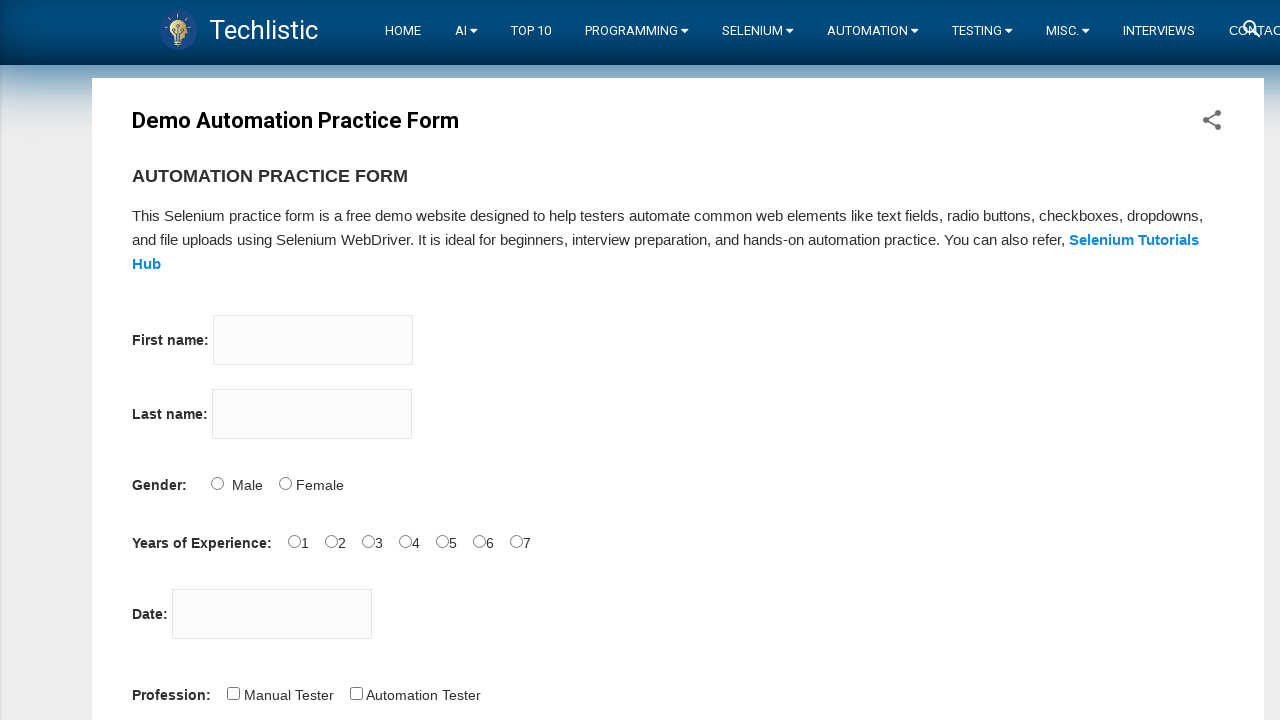

Pressed PAGE_DOWN key on submit button element on #submit
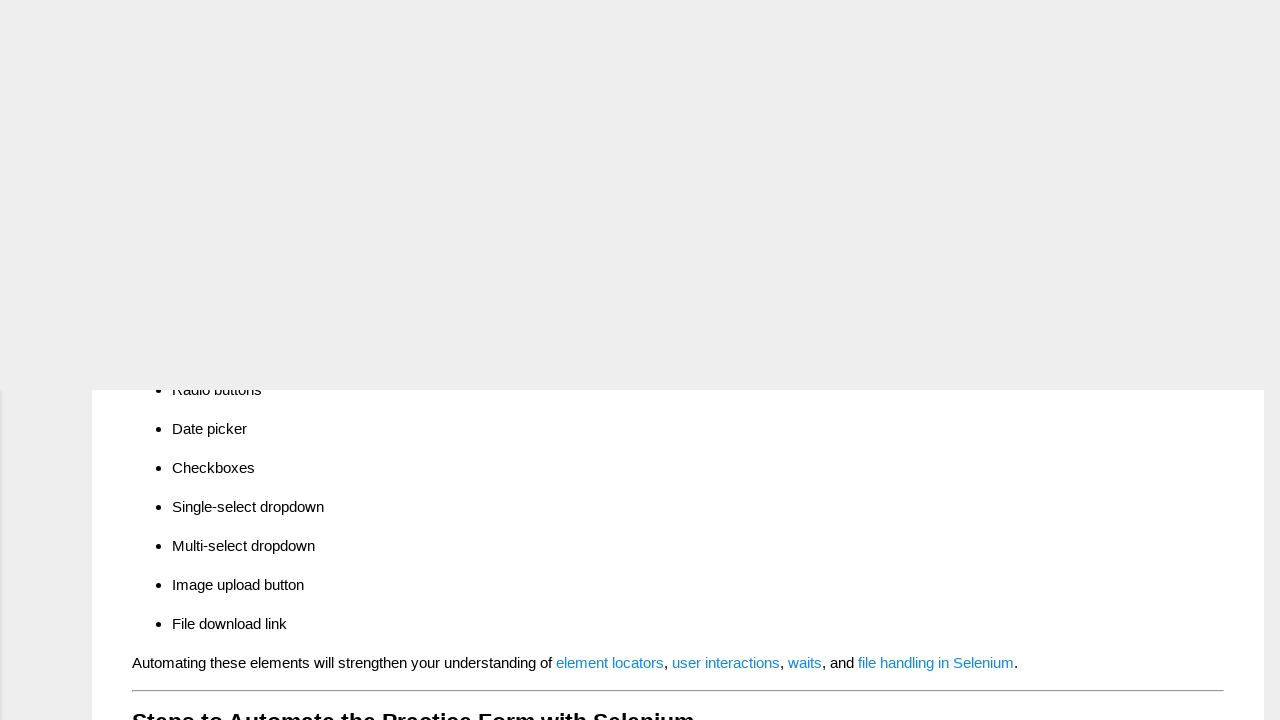

Waited 1 second for scroll effect after PAGE_DOWN on submit button
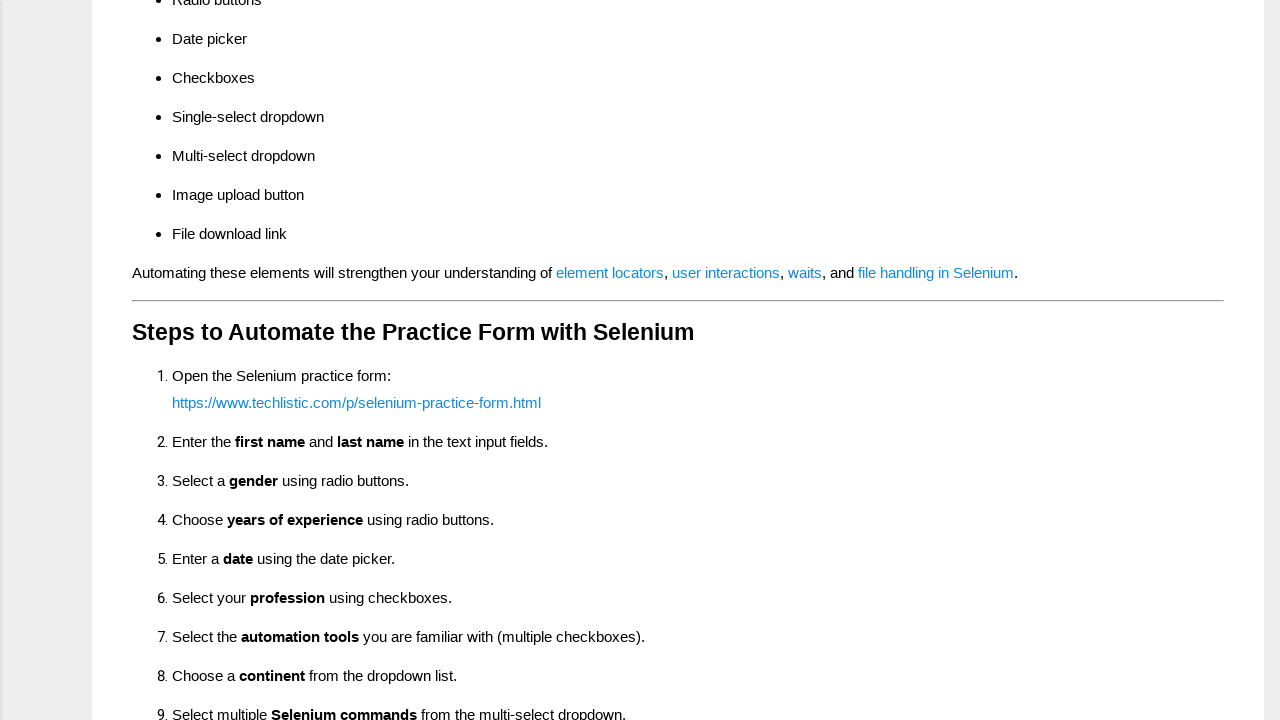

Pressed PAGE_DOWN key using keyboard to scroll page down
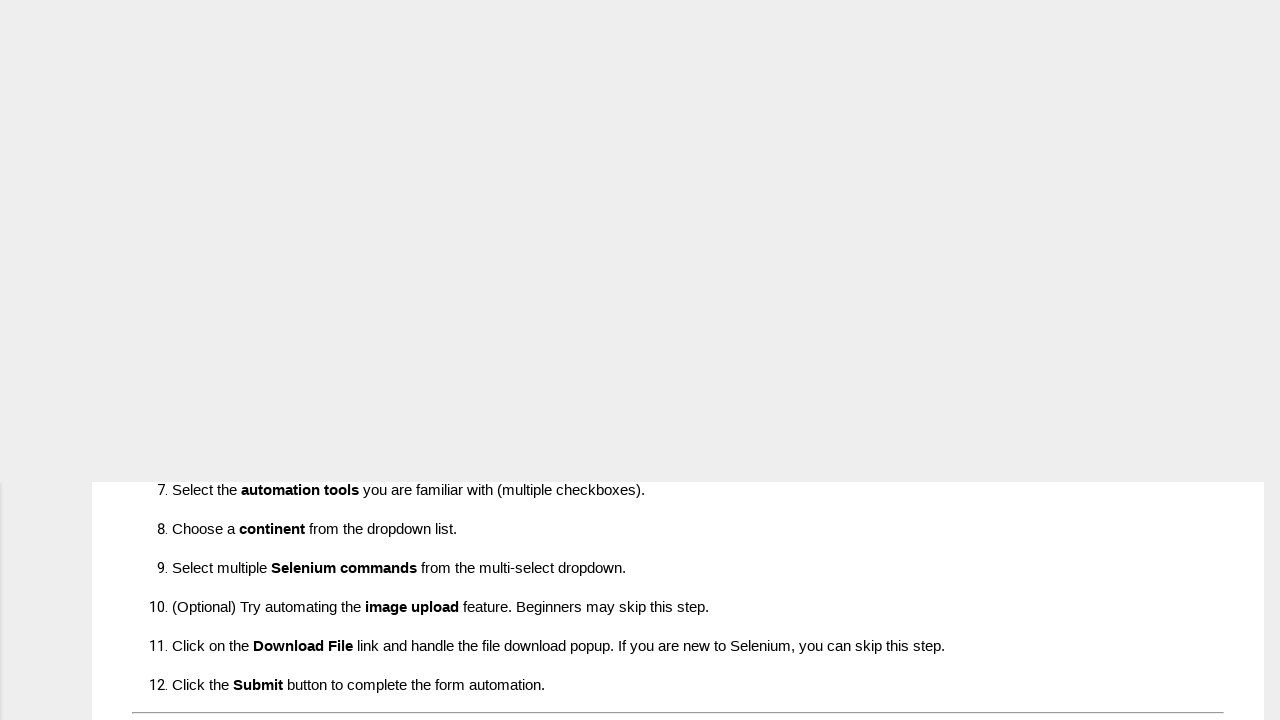

Waited 1 second for scroll effect after PAGE_DOWN keyboard press
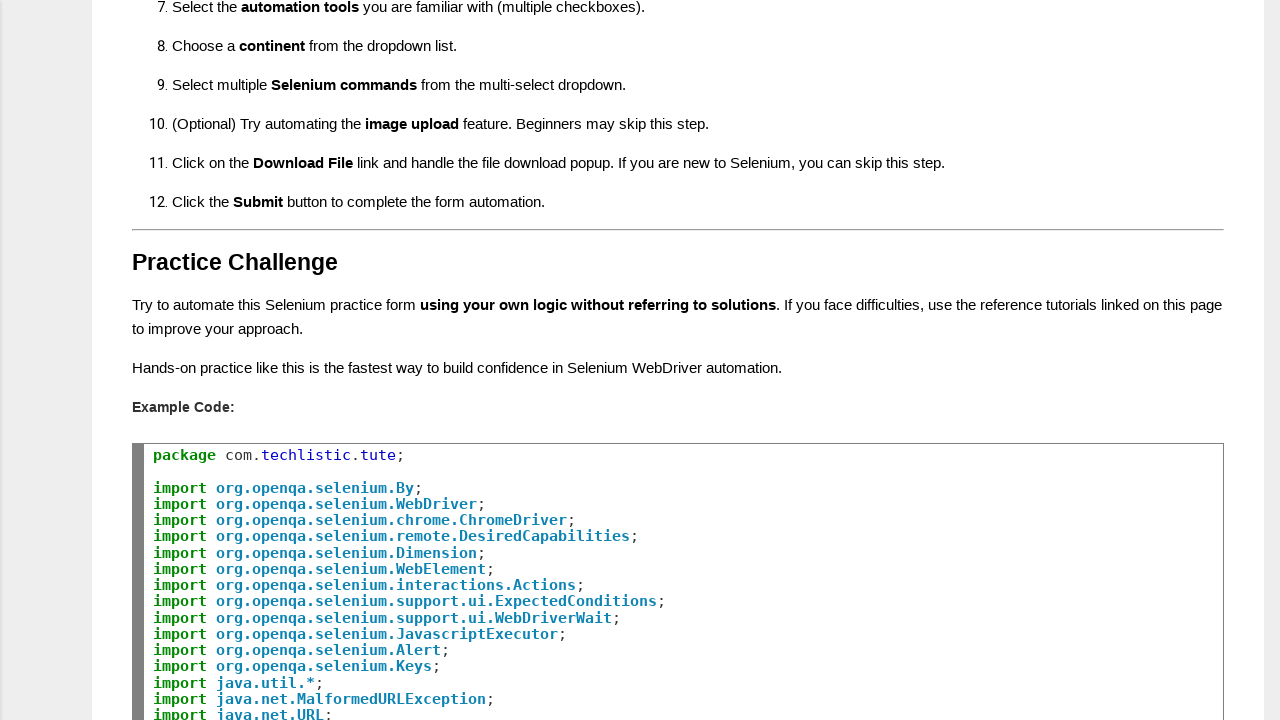

Pressed PAGE_UP key using keyboard to scroll page up
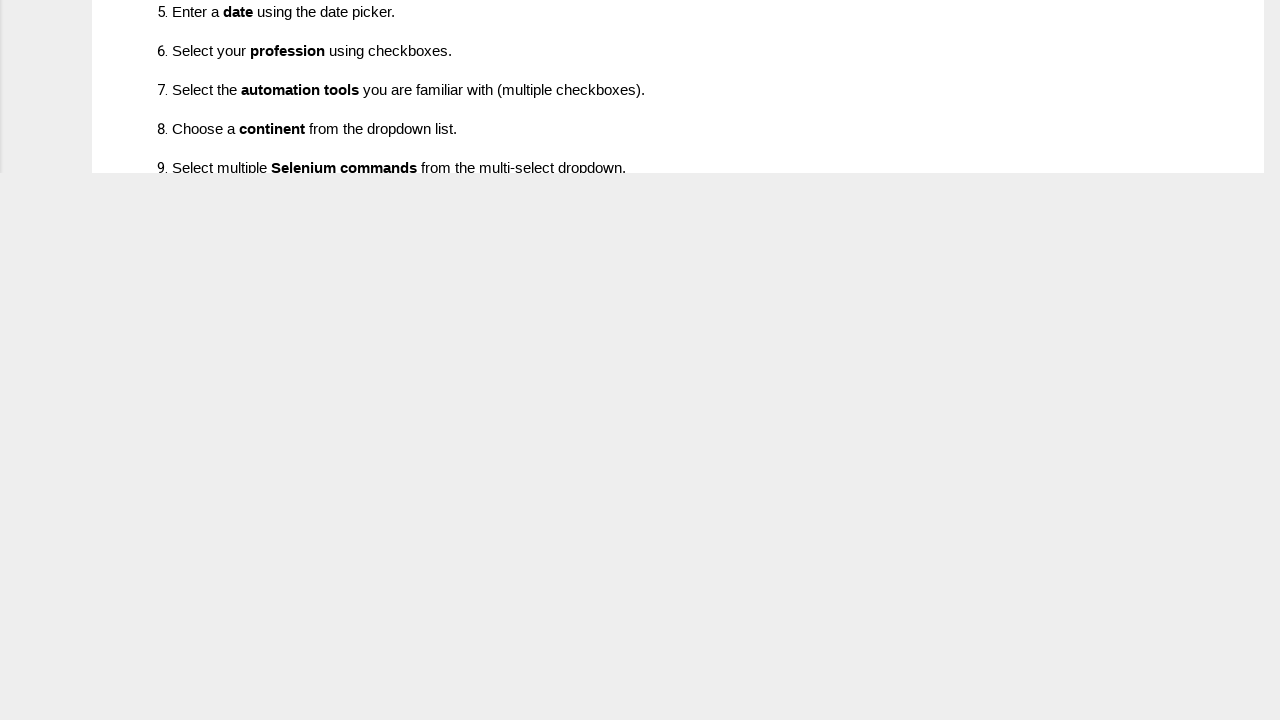

Waited 1 second for scroll effect after PAGE_UP keyboard press
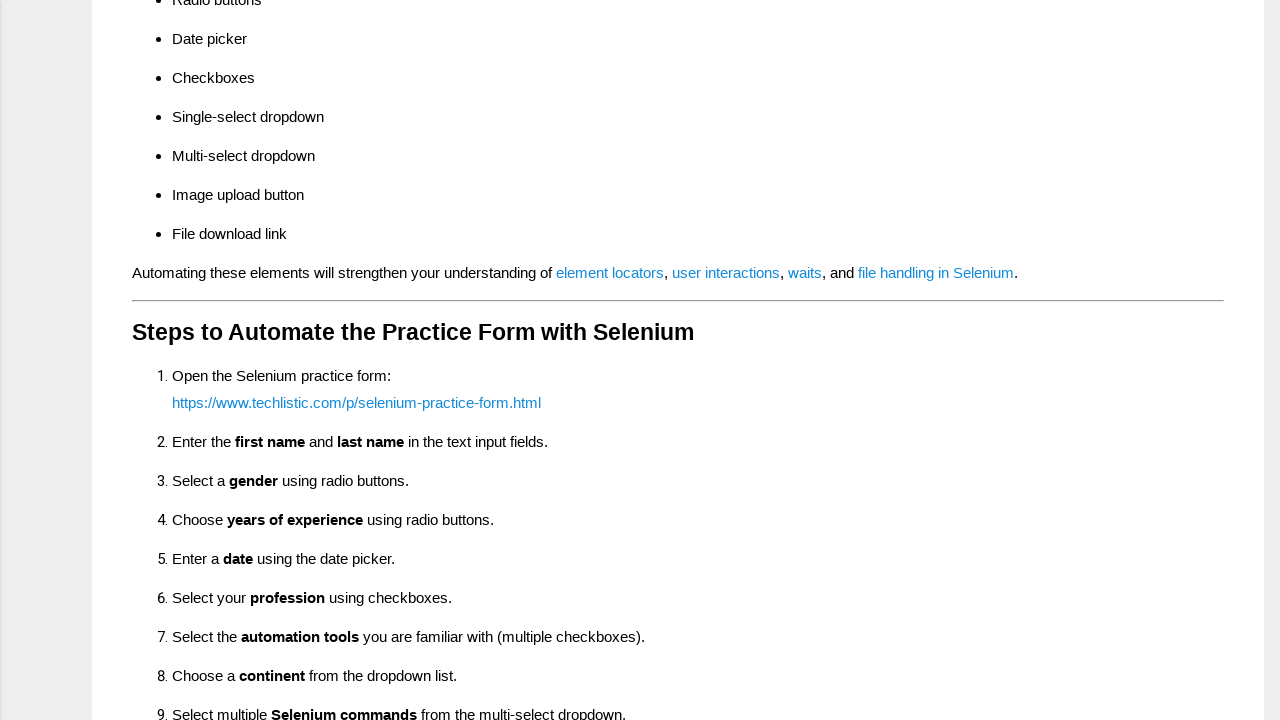

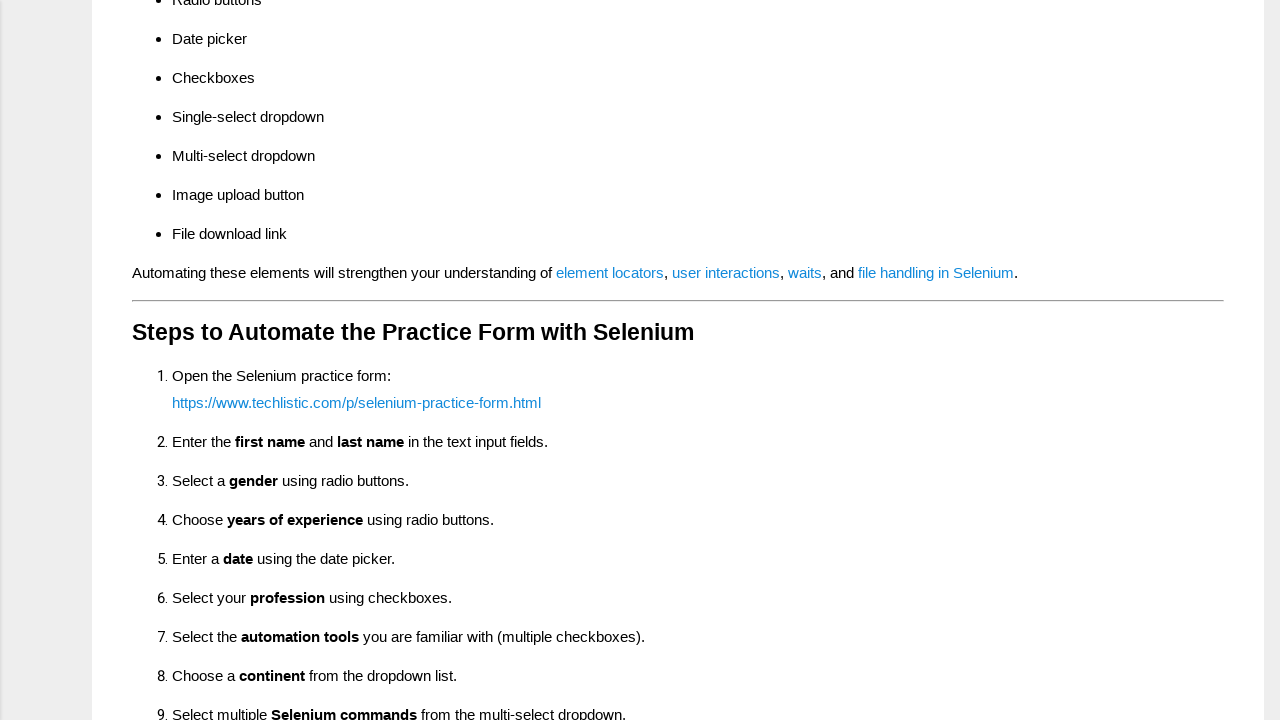